Tests clicking the Region navigation link on the JHU Coronavirus Resource Center homepage

Starting URL: https://coronavirus.jhu.edu/

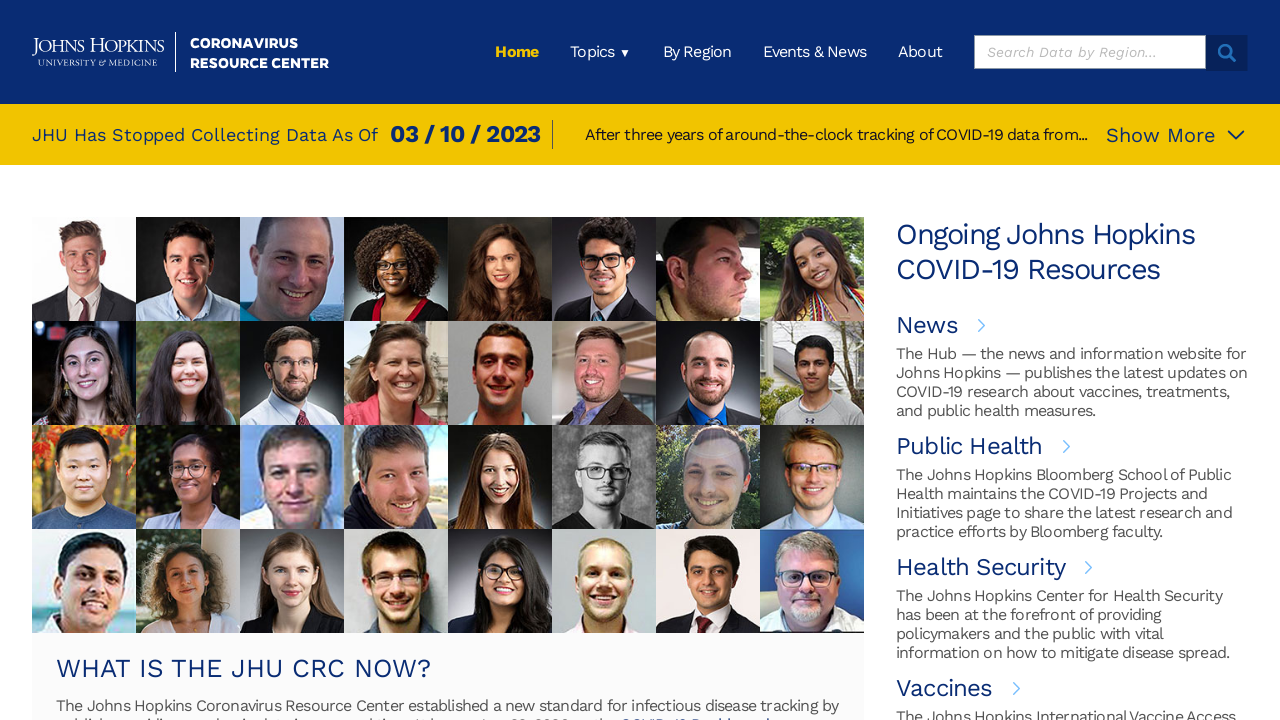

Clicked Region navigation link on JHU Coronavirus Resource Center homepage at (697, 52) on xpath=/html/body/div[1]/div/header/div/div[2]/ul/li[3]/a
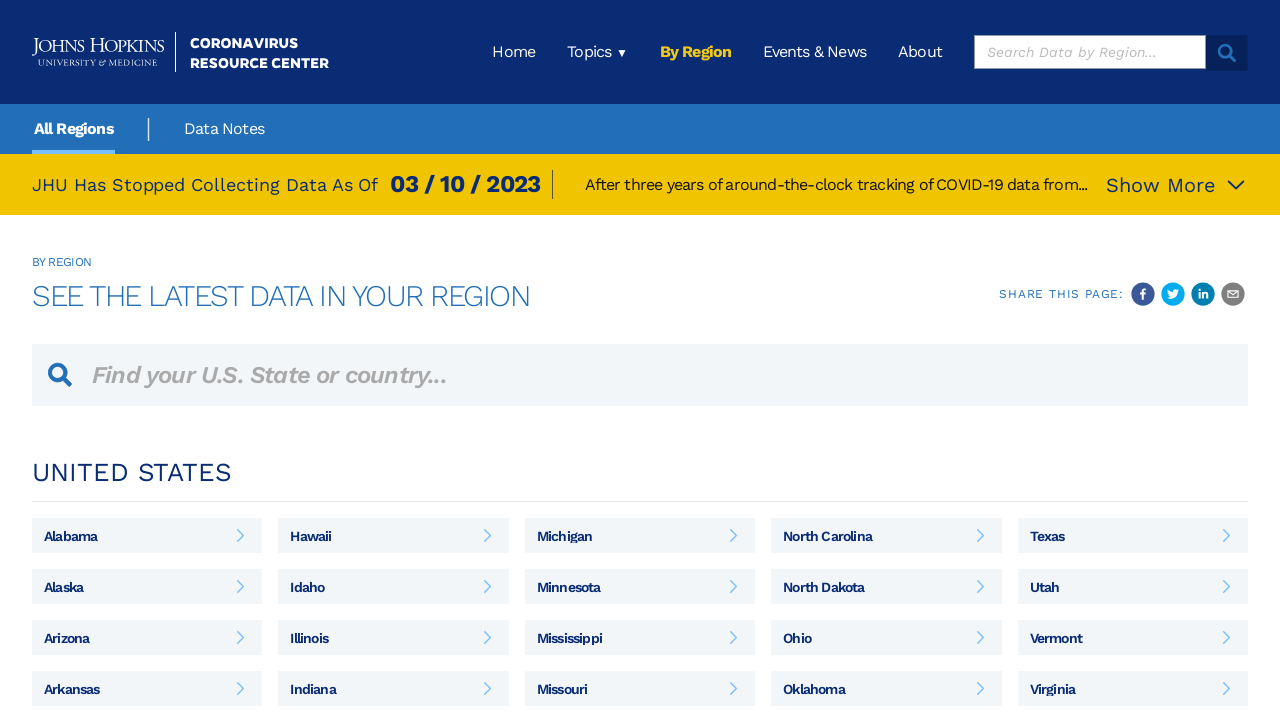

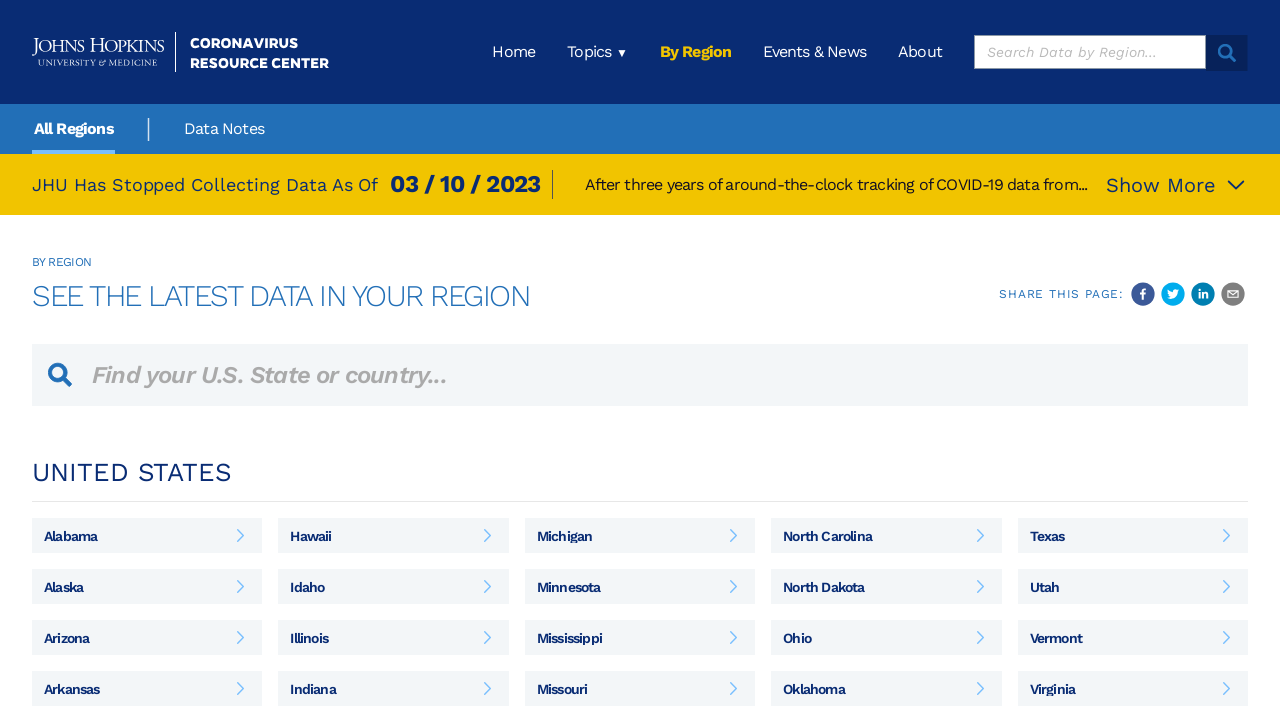